Tests filtering to display only completed todo items

Starting URL: https://demo.playwright.dev/todomvc

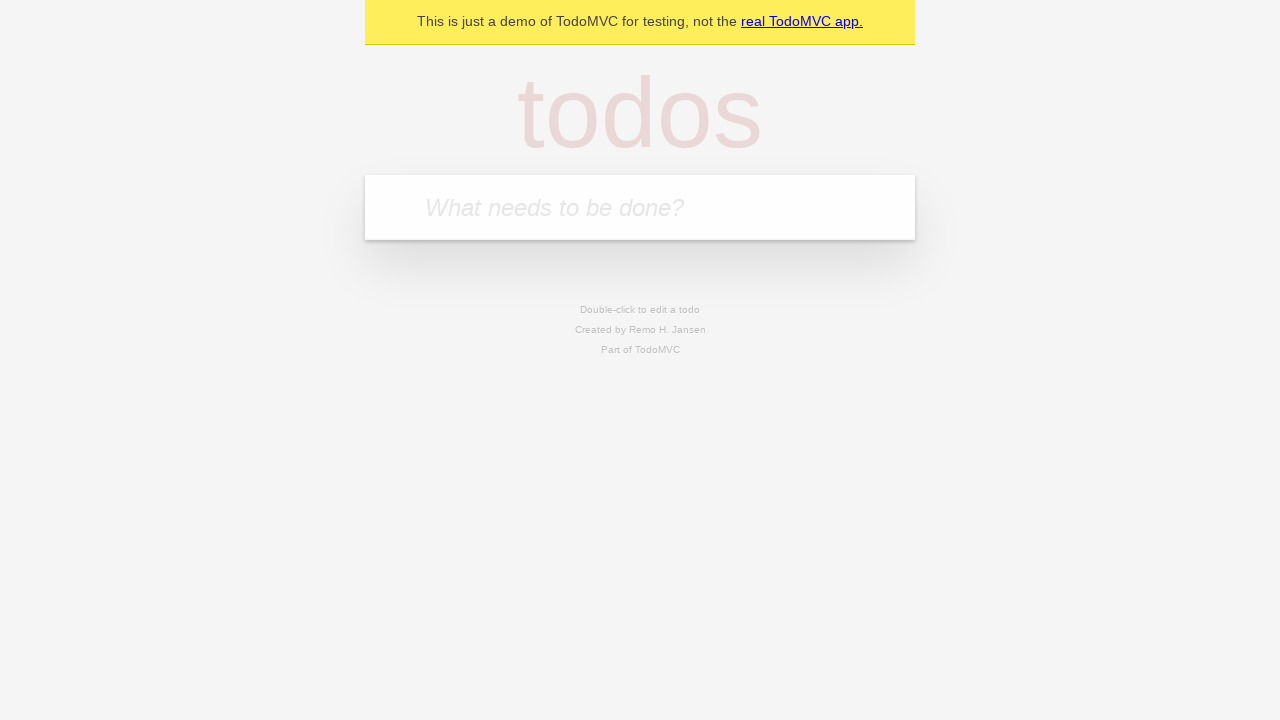

Filled todo input with 'buy some cheese' on internal:attr=[placeholder="What needs to be done?"i]
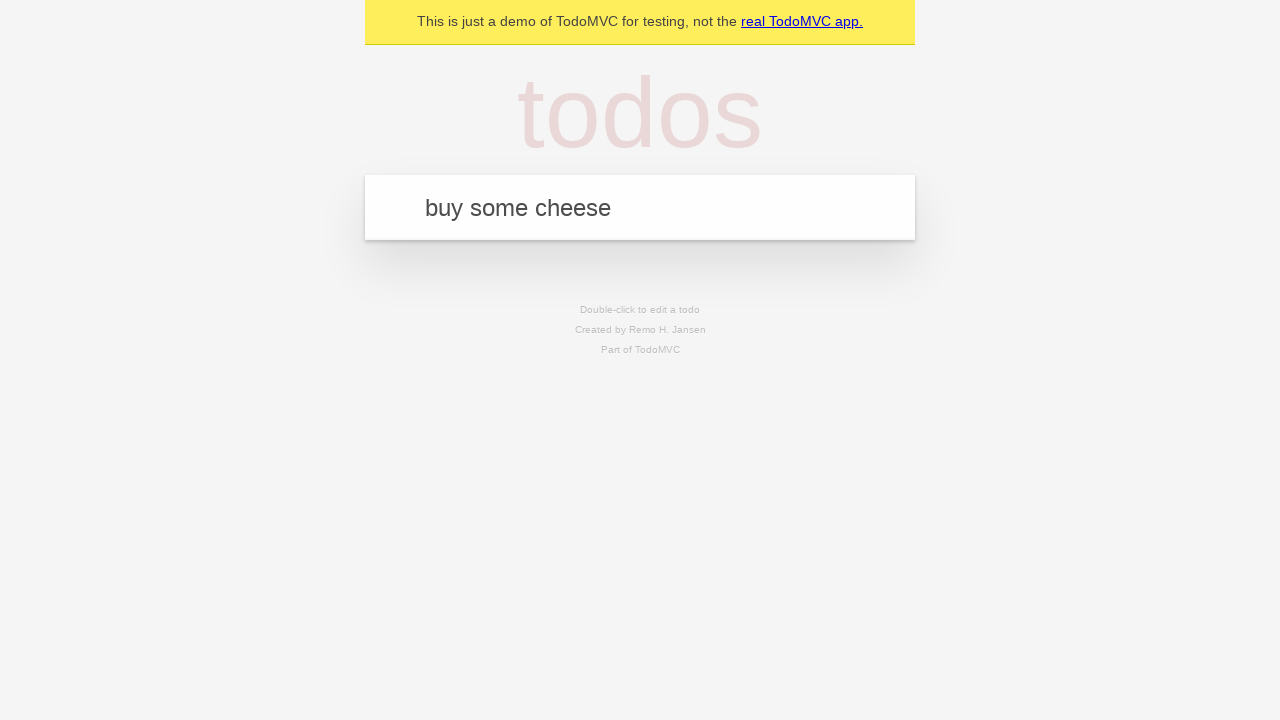

Pressed Enter to add first todo on internal:attr=[placeholder="What needs to be done?"i]
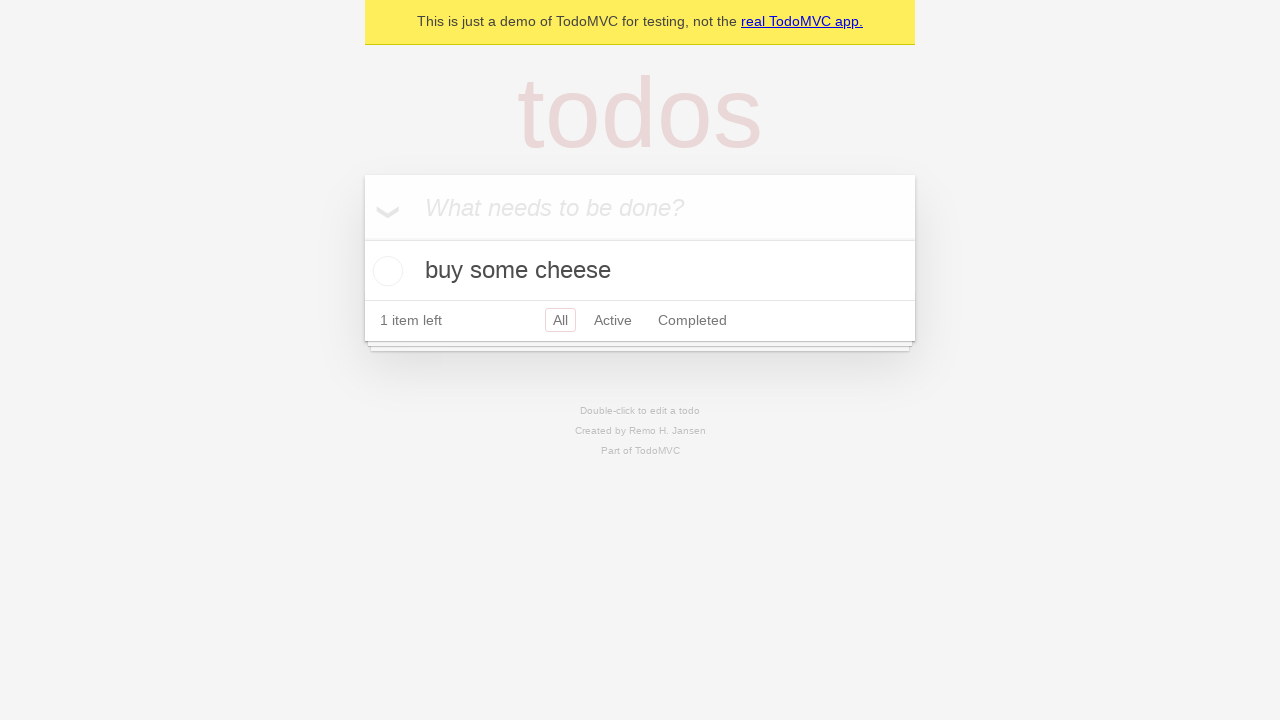

Filled todo input with 'feed the cat' on internal:attr=[placeholder="What needs to be done?"i]
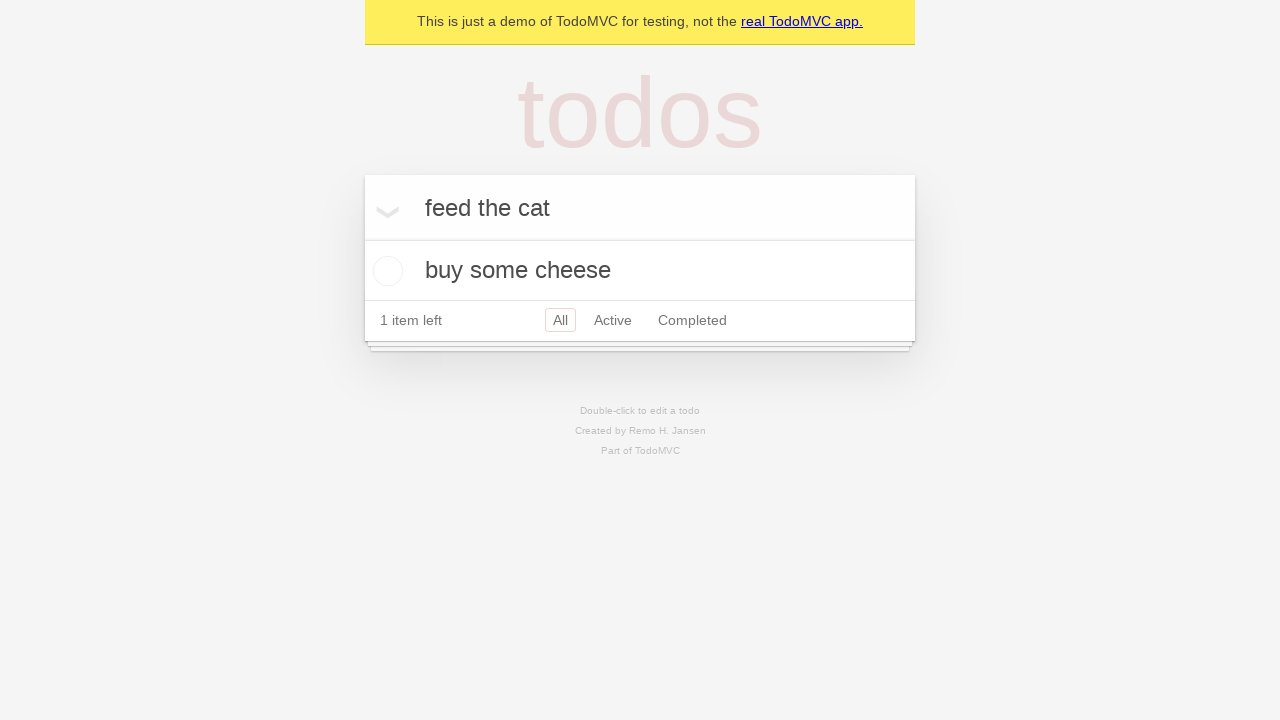

Pressed Enter to add second todo on internal:attr=[placeholder="What needs to be done?"i]
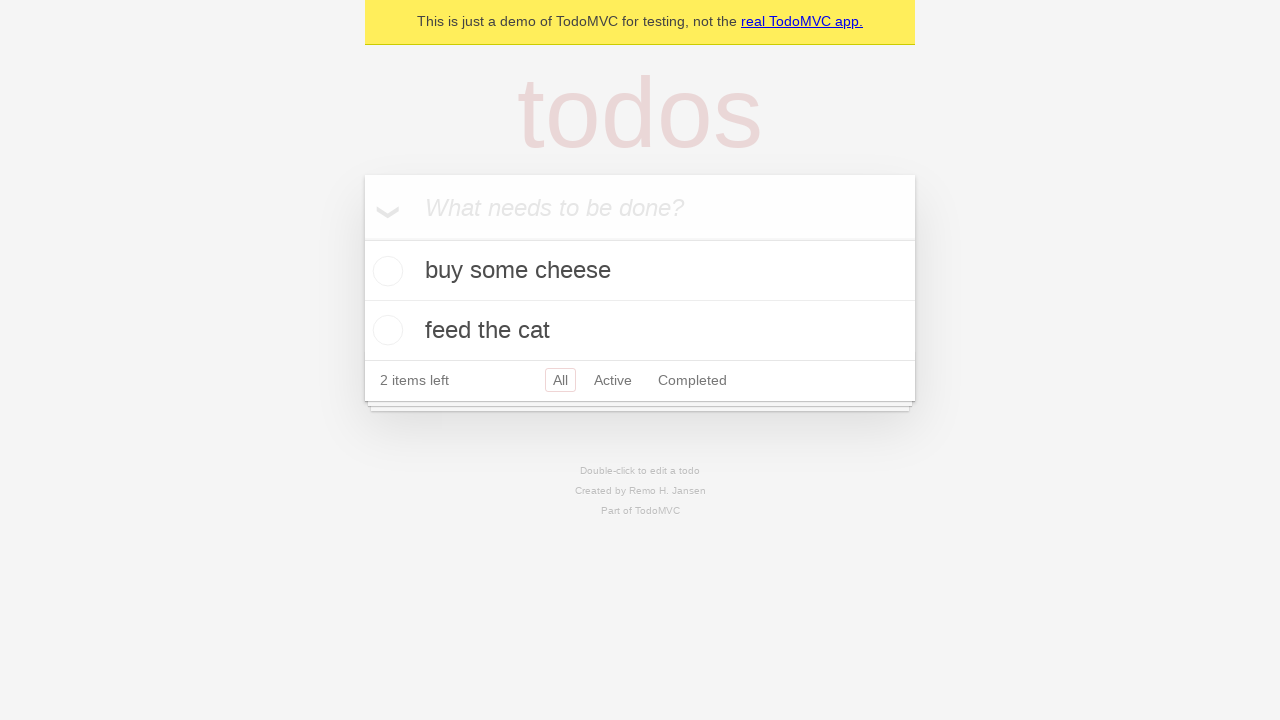

Filled todo input with 'book a doctors appointment' on internal:attr=[placeholder="What needs to be done?"i]
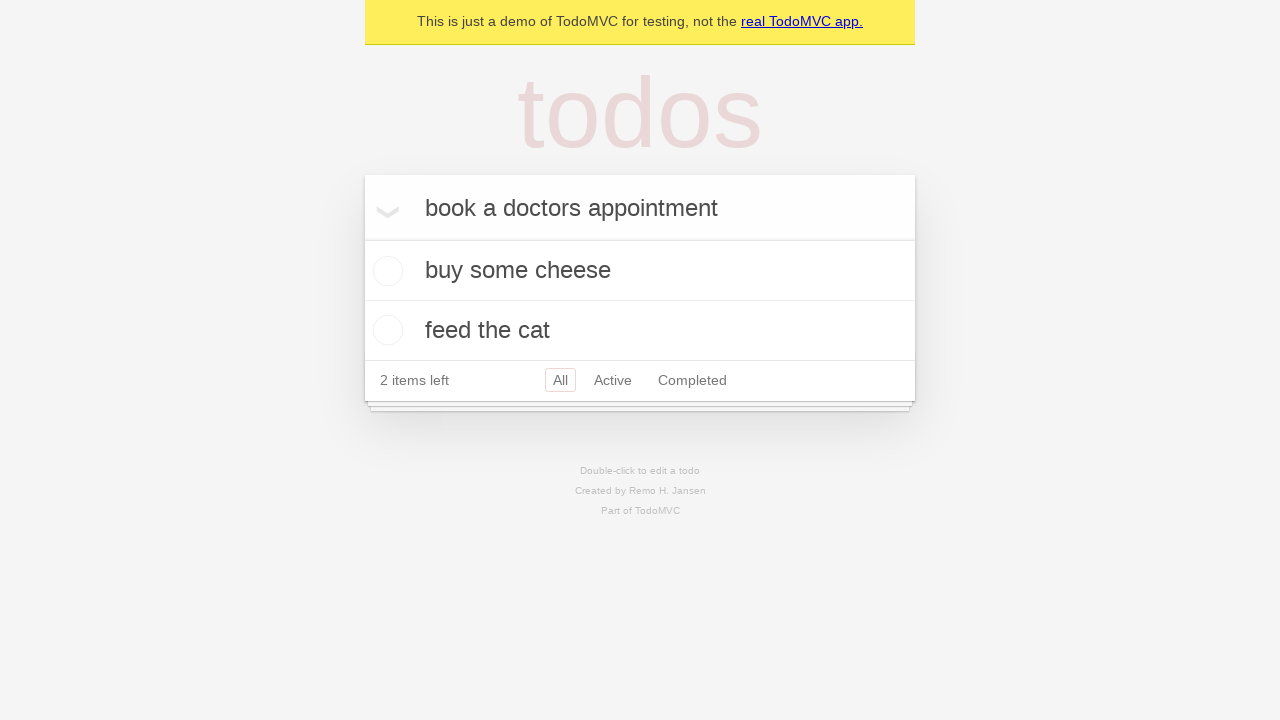

Pressed Enter to add third todo on internal:attr=[placeholder="What needs to be done?"i]
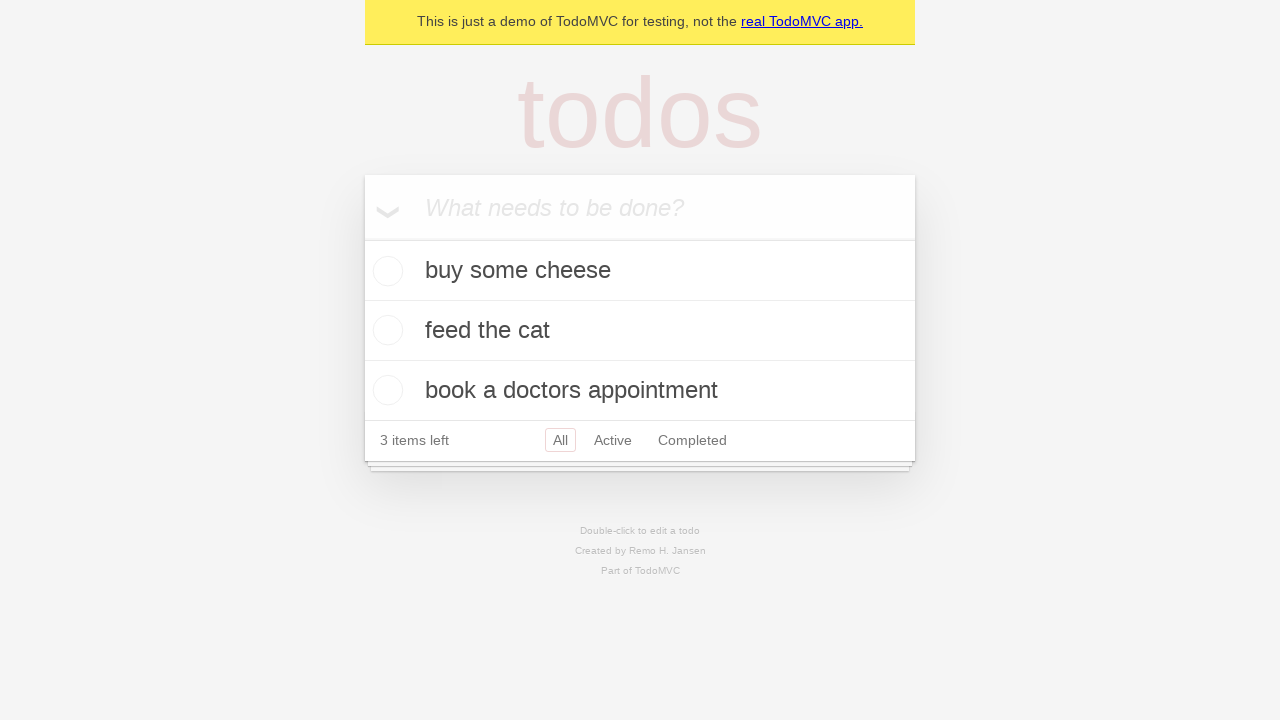

Checked the second todo item to mark it as completed at (385, 330) on internal:testid=[data-testid="todo-item"s] >> nth=1 >> internal:role=checkbox
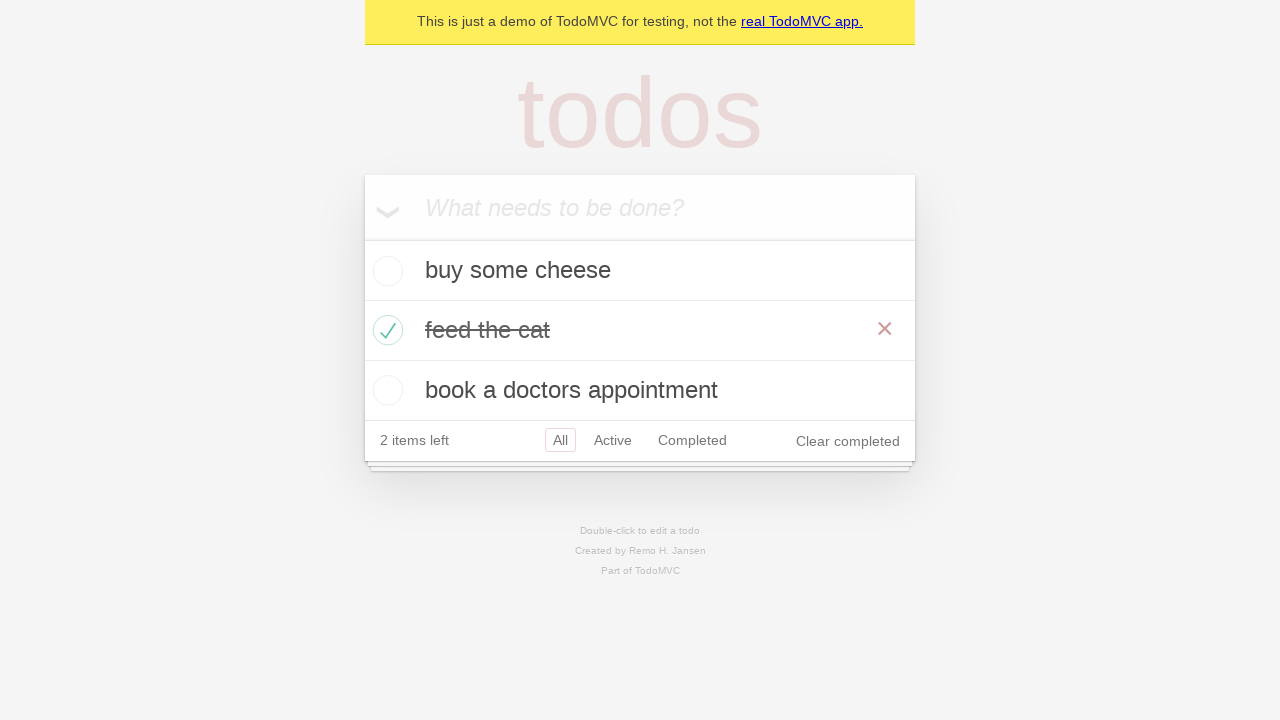

Clicked Completed link to filter and display only completed items at (692, 440) on internal:role=link[name="Completed"i]
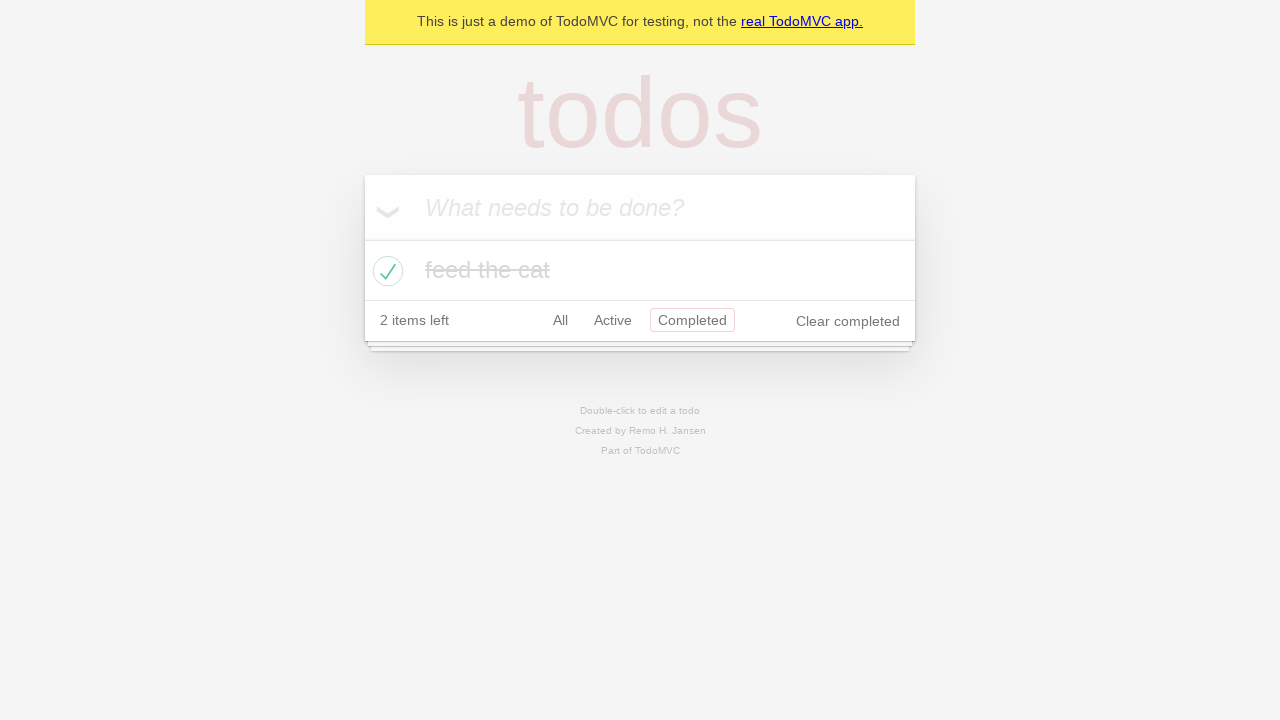

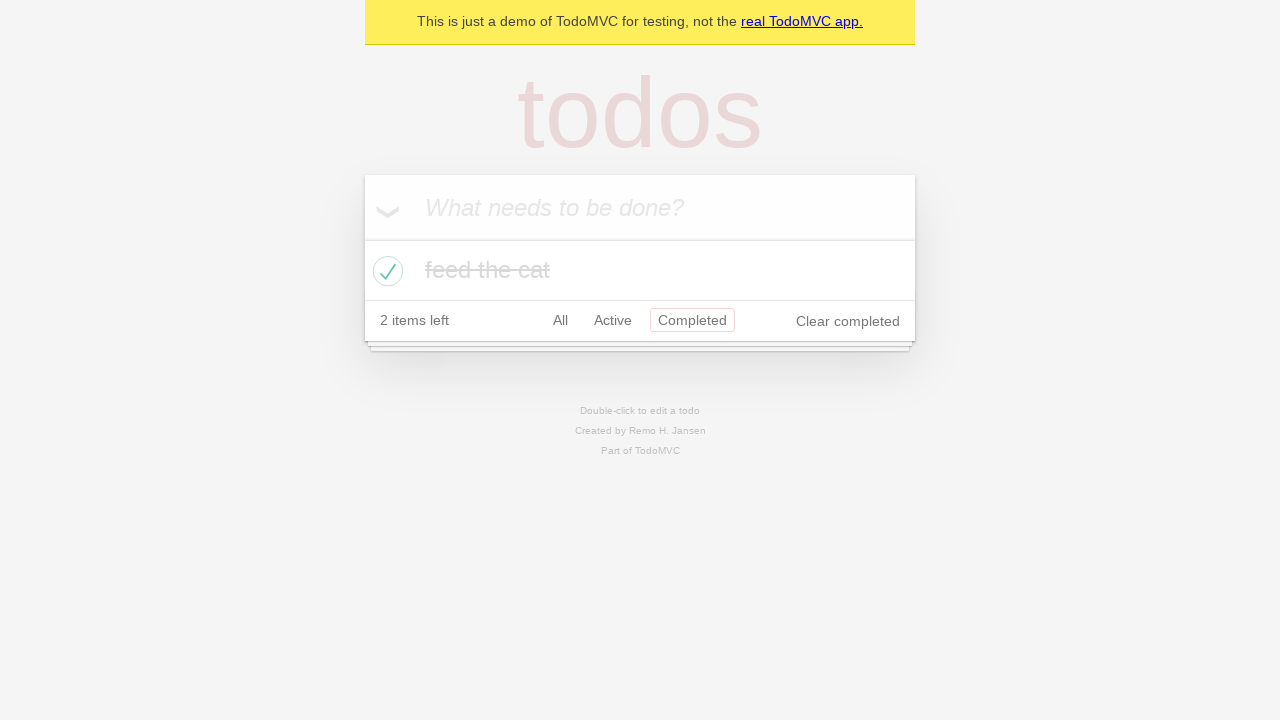